Navigates to the OpenXcell website and verifies that all links on the page are accessible by finding all anchor elements

Starting URL: https://www.openxcell.com

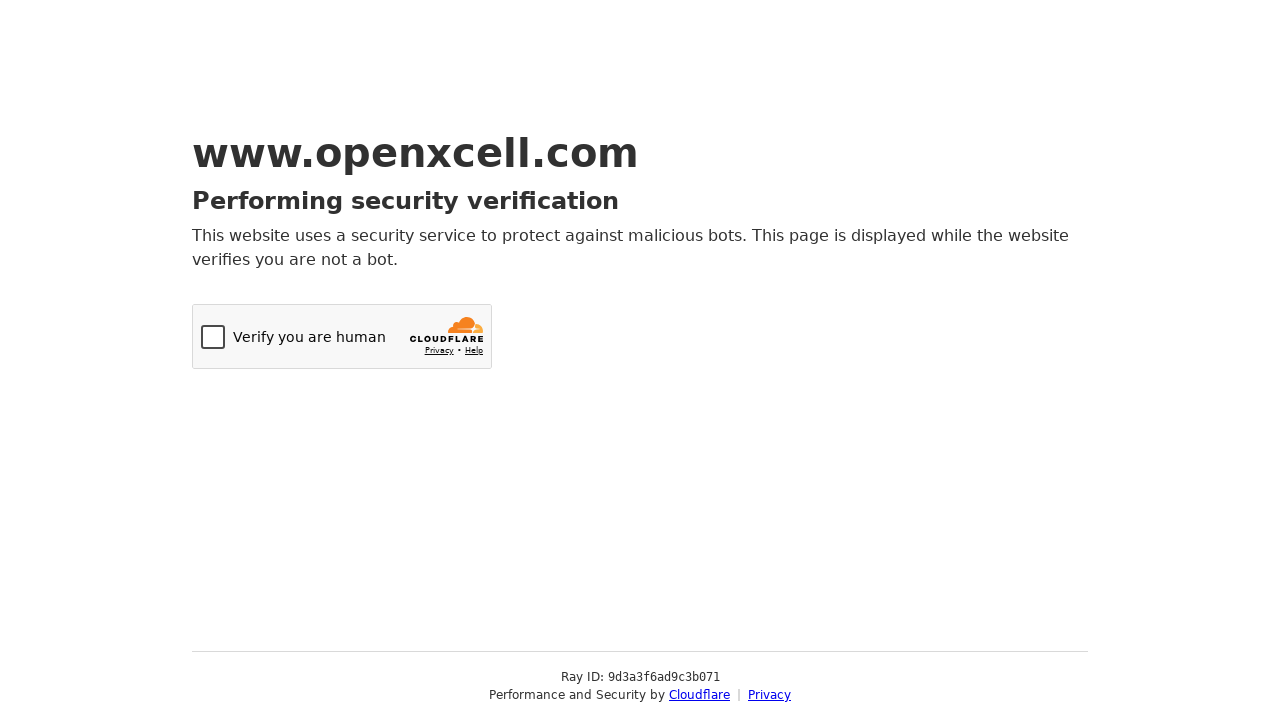

Navigated to OpenXcell website (https://www.openxcell.com)
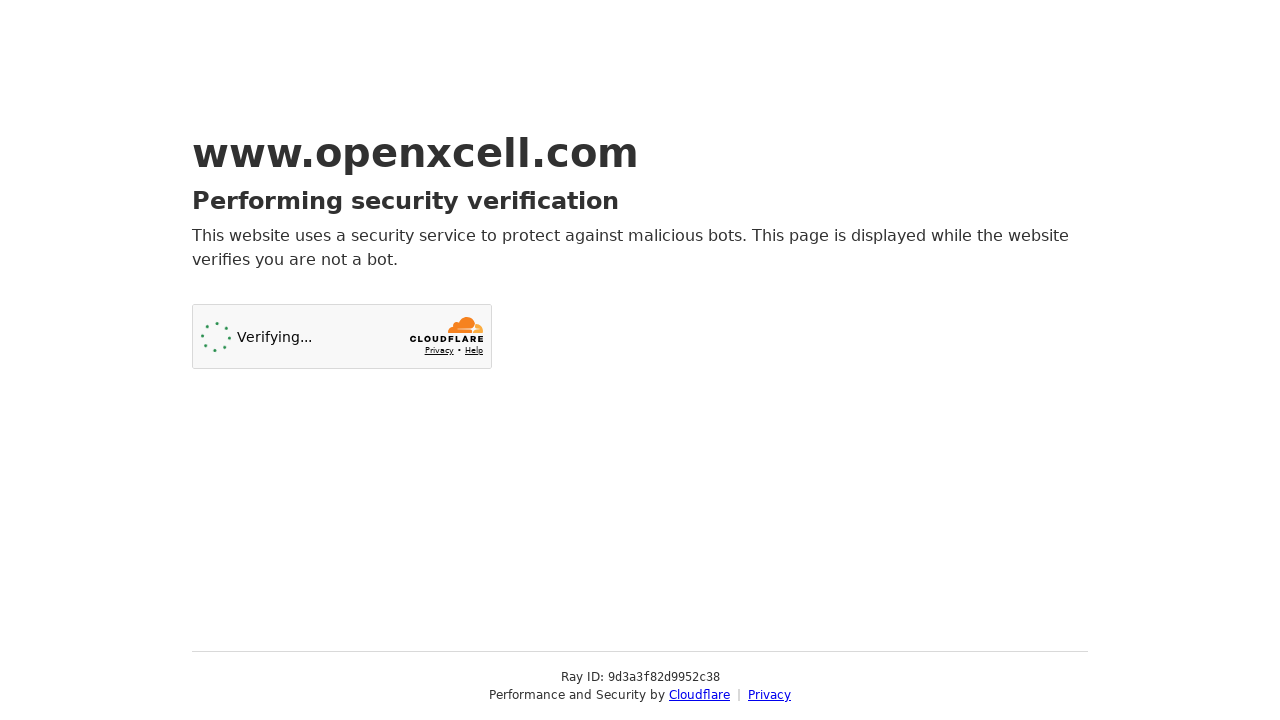

Page loaded and network idle state reached
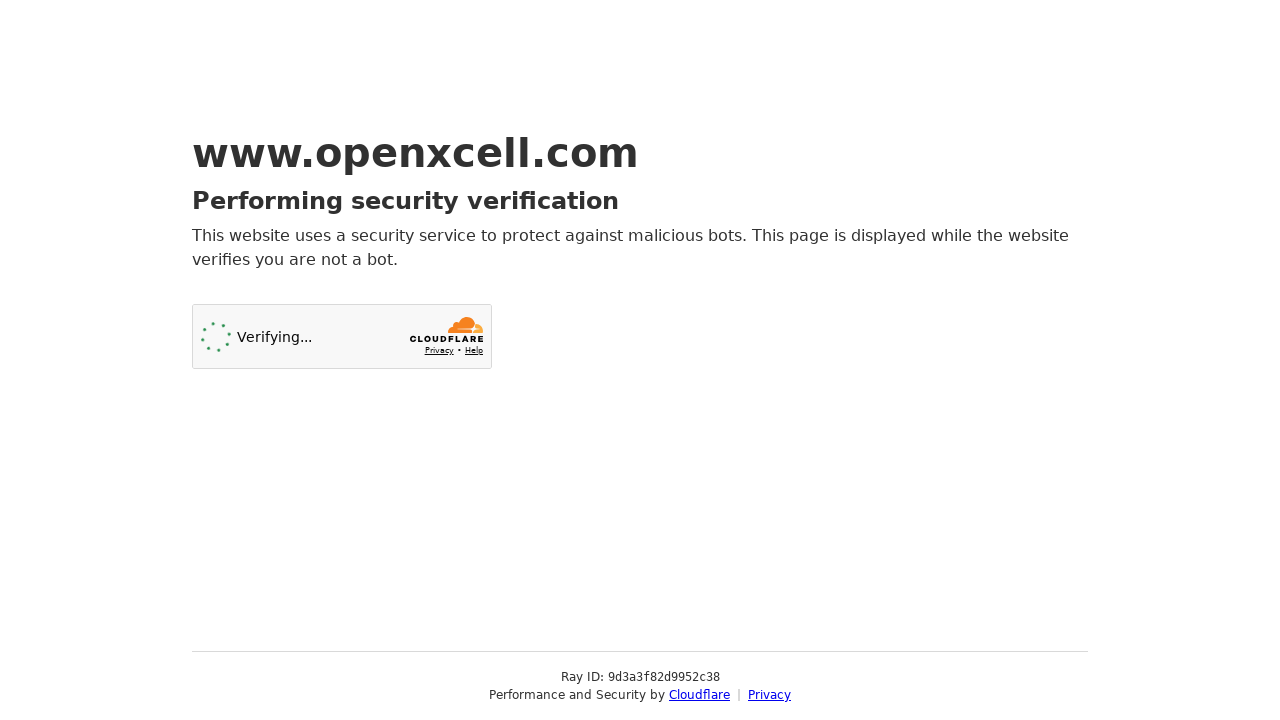

Found all anchor elements on the page - total links: 2
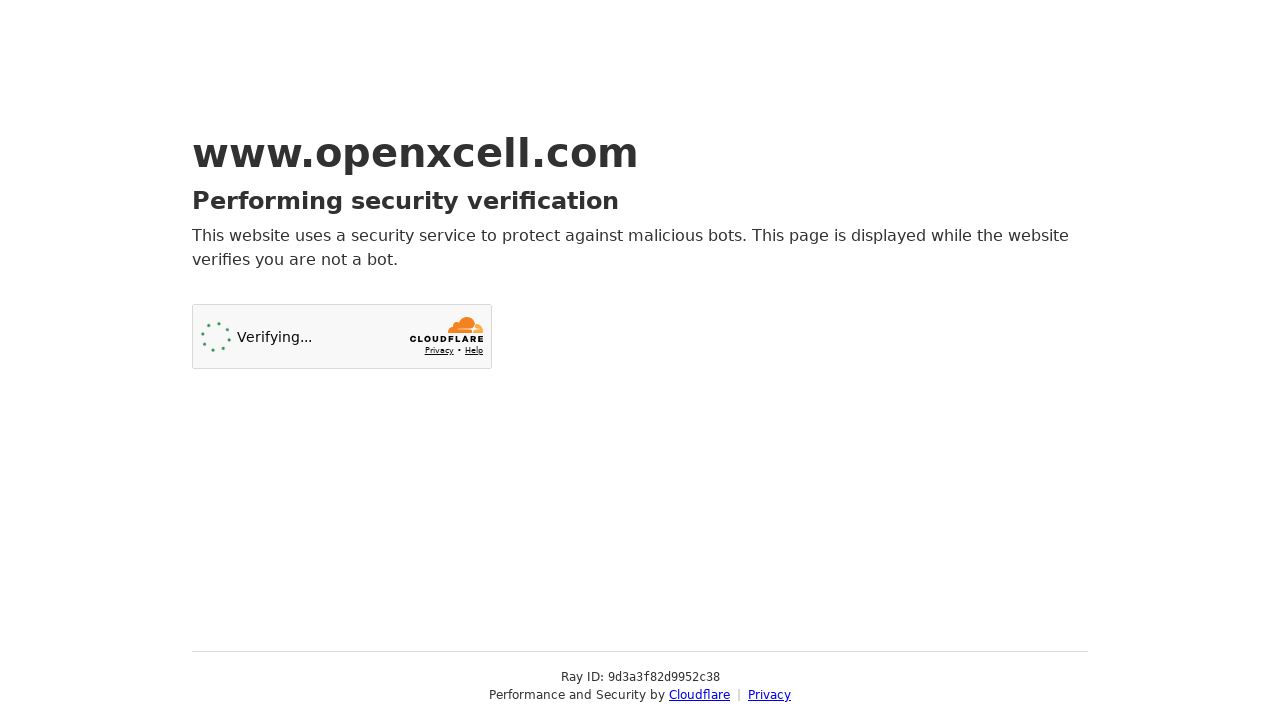

Verified that links are present on the page (assertion passed)
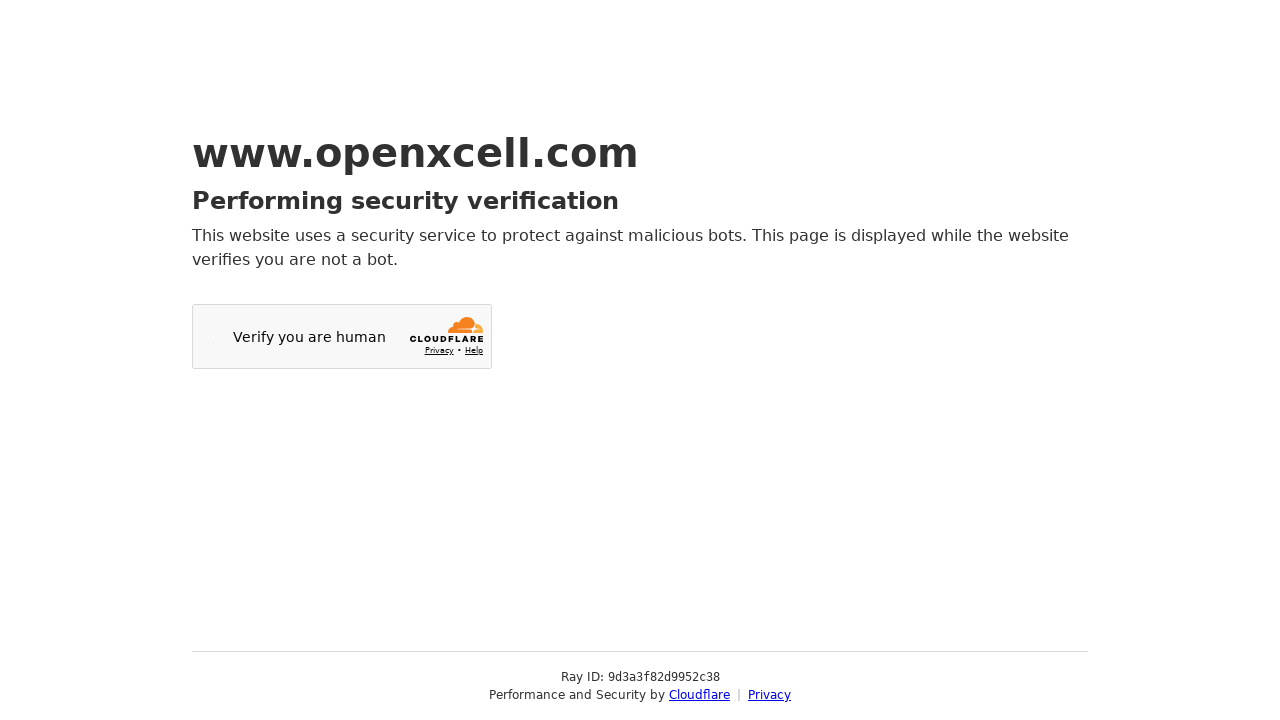

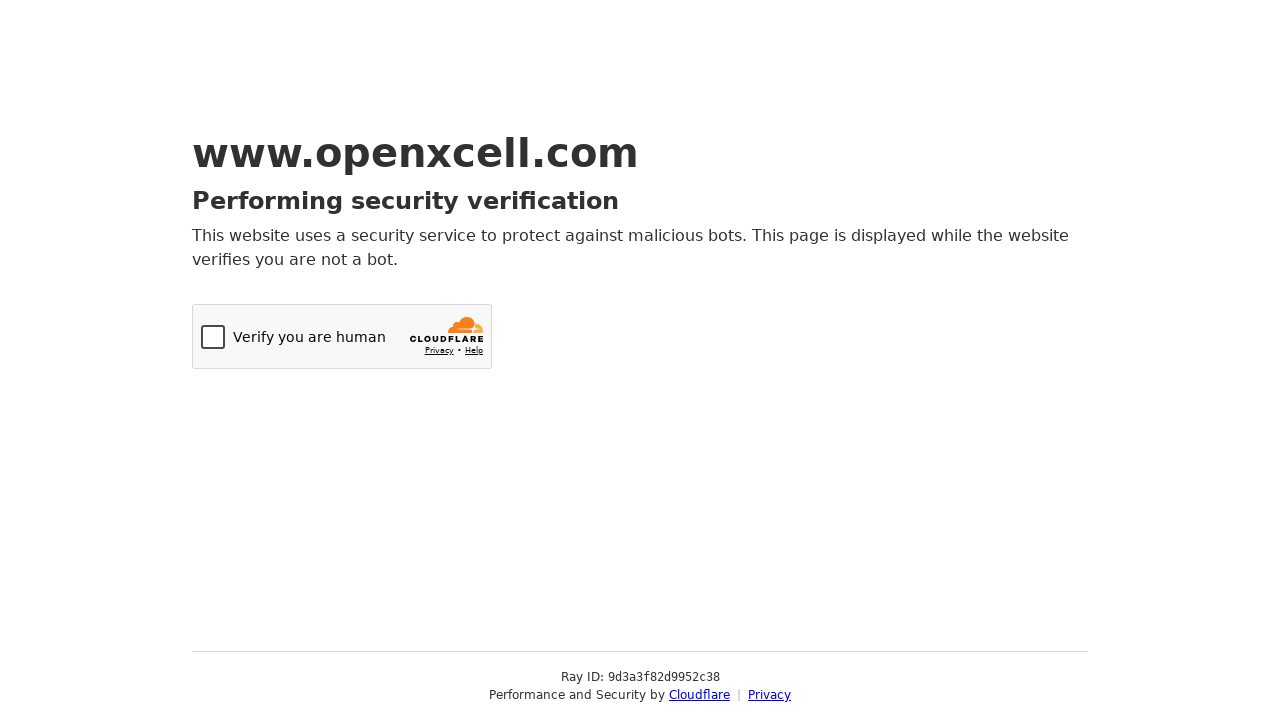